Tests file download functionality by clicking the download button on the upload-download demo page

Starting URL: https://demoqa.com/upload-download

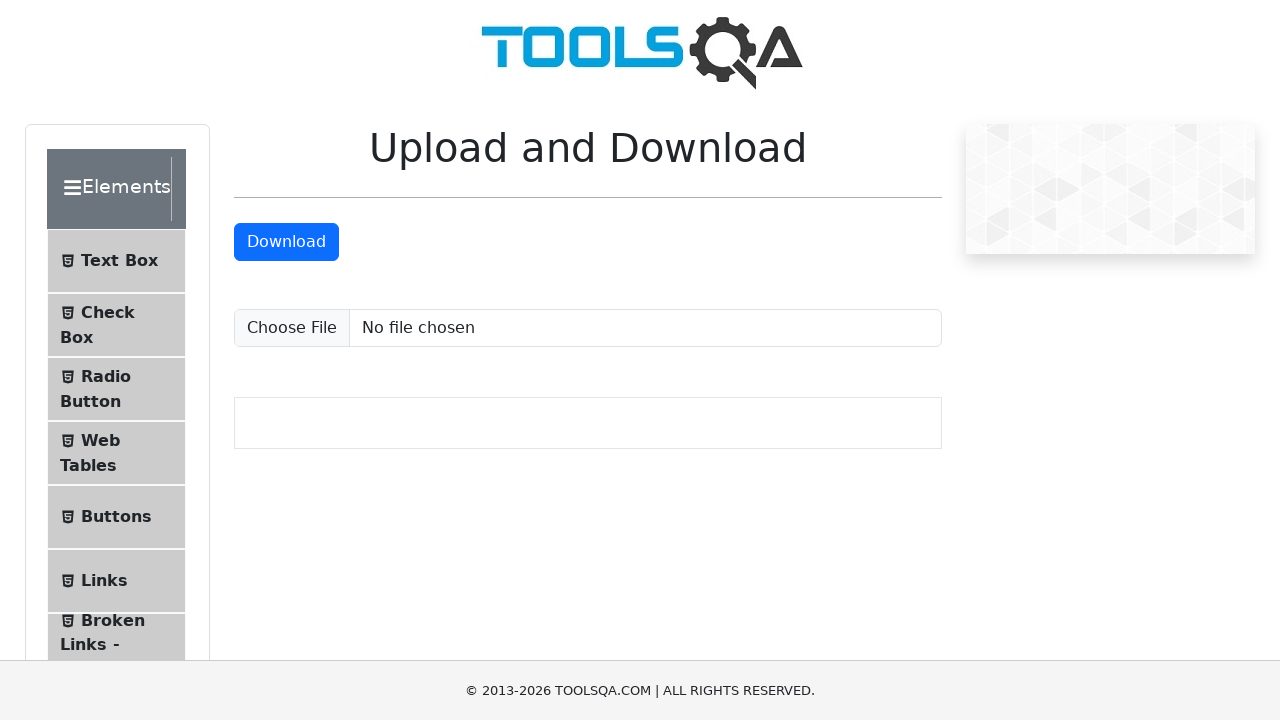

Clicked download button to initiate file download at (286, 242) on #downloadButton
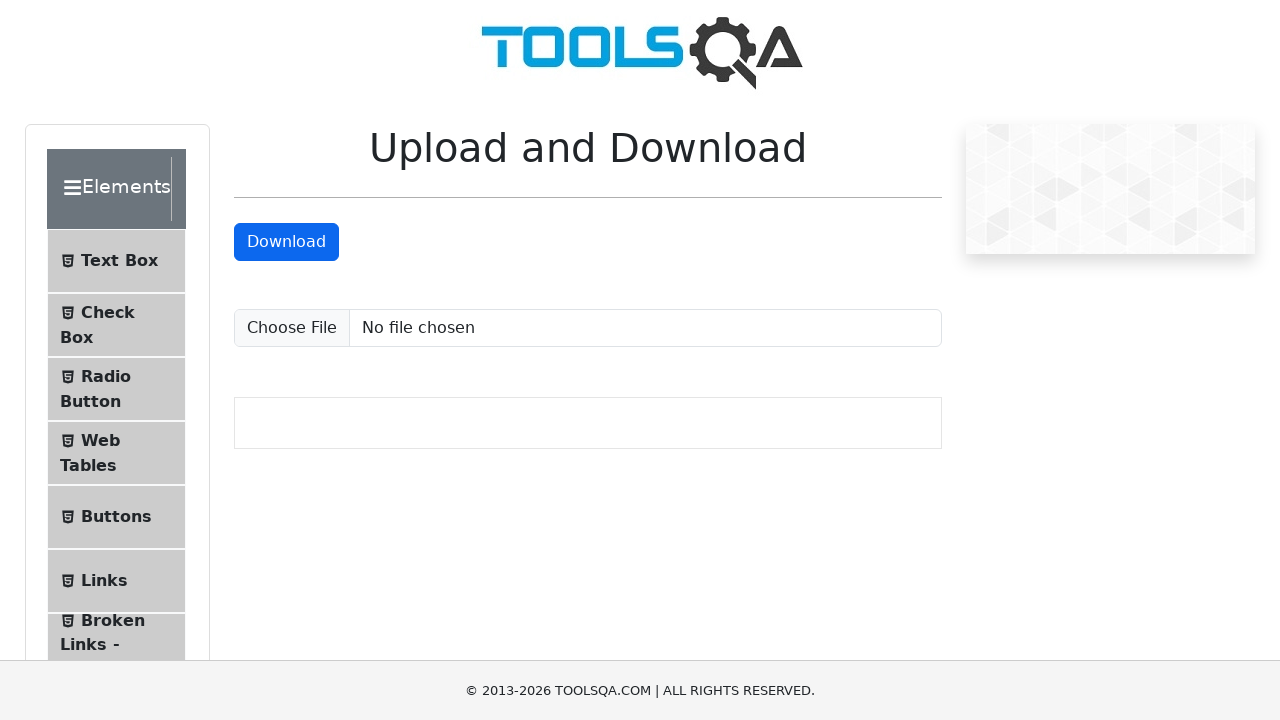

Waited 3 seconds for download to complete
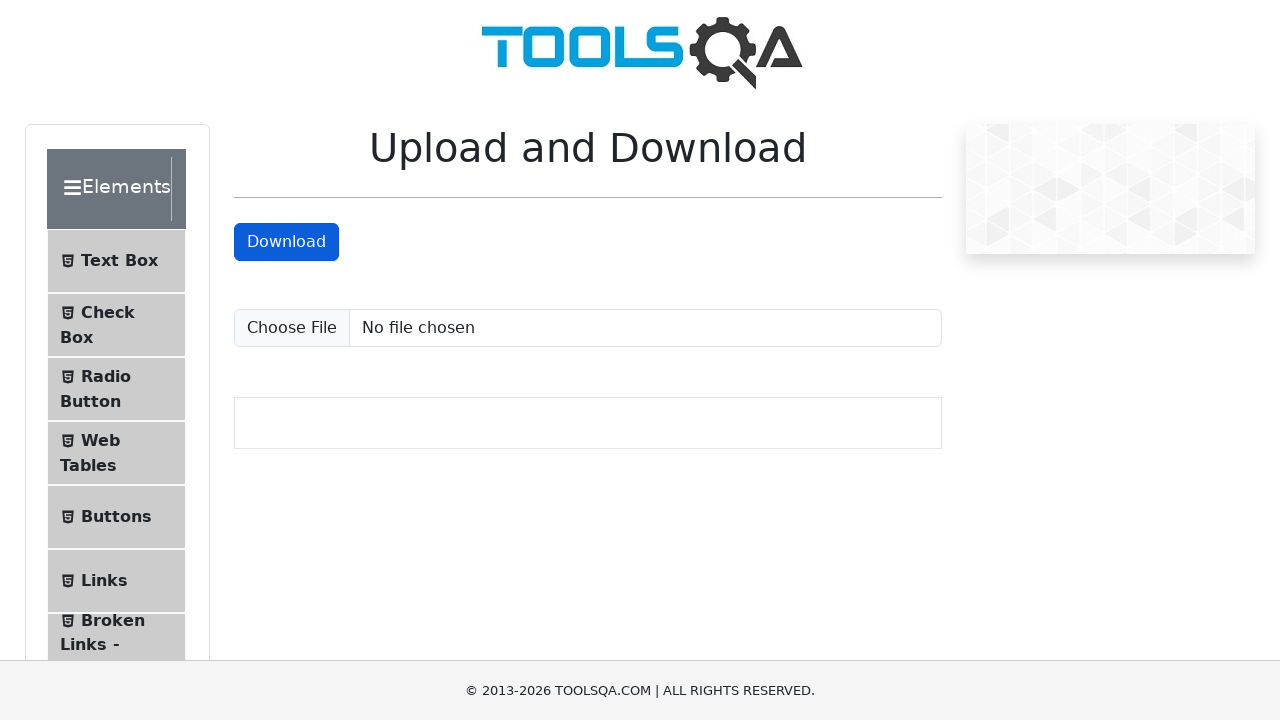

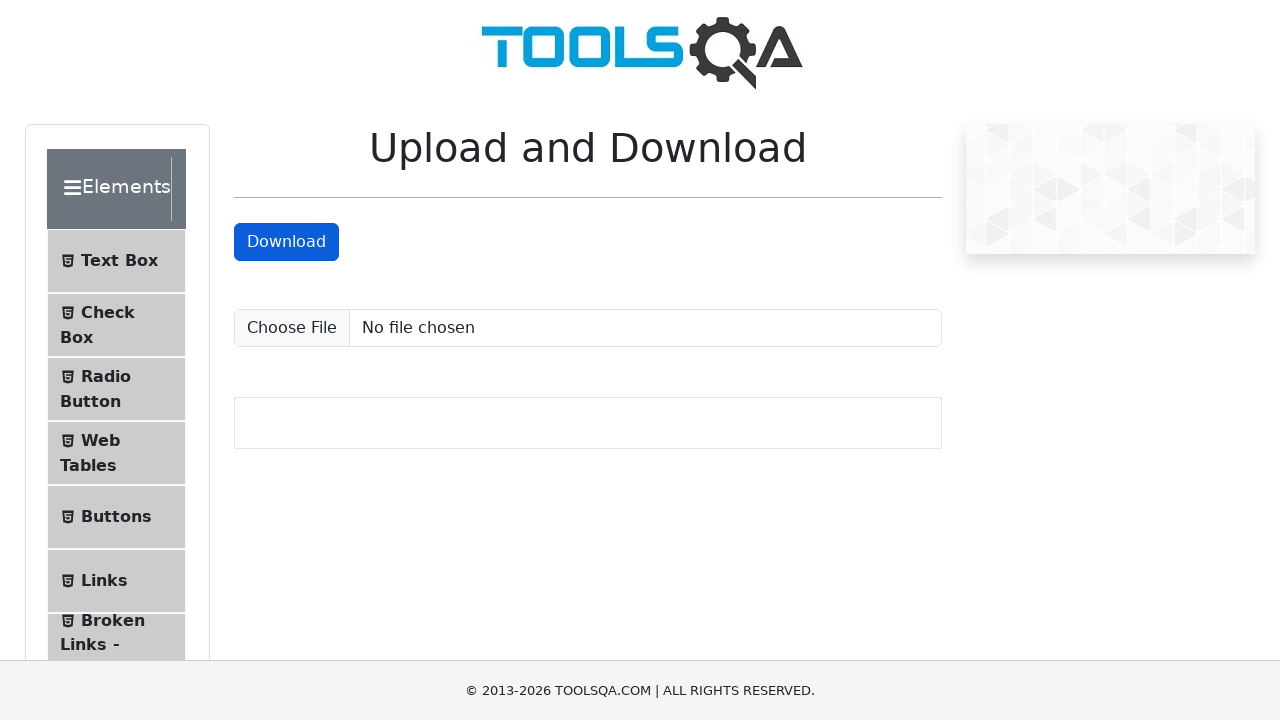